Tests a form submission on a blog page by filling various form fields (name, checkbox, comments, multi-select dropdown, password, radio button) and submitting the form, then accepting the resulting alert.

Starting URL: http://softwaretesting-guru.blogspot.com/p/blog-page.html

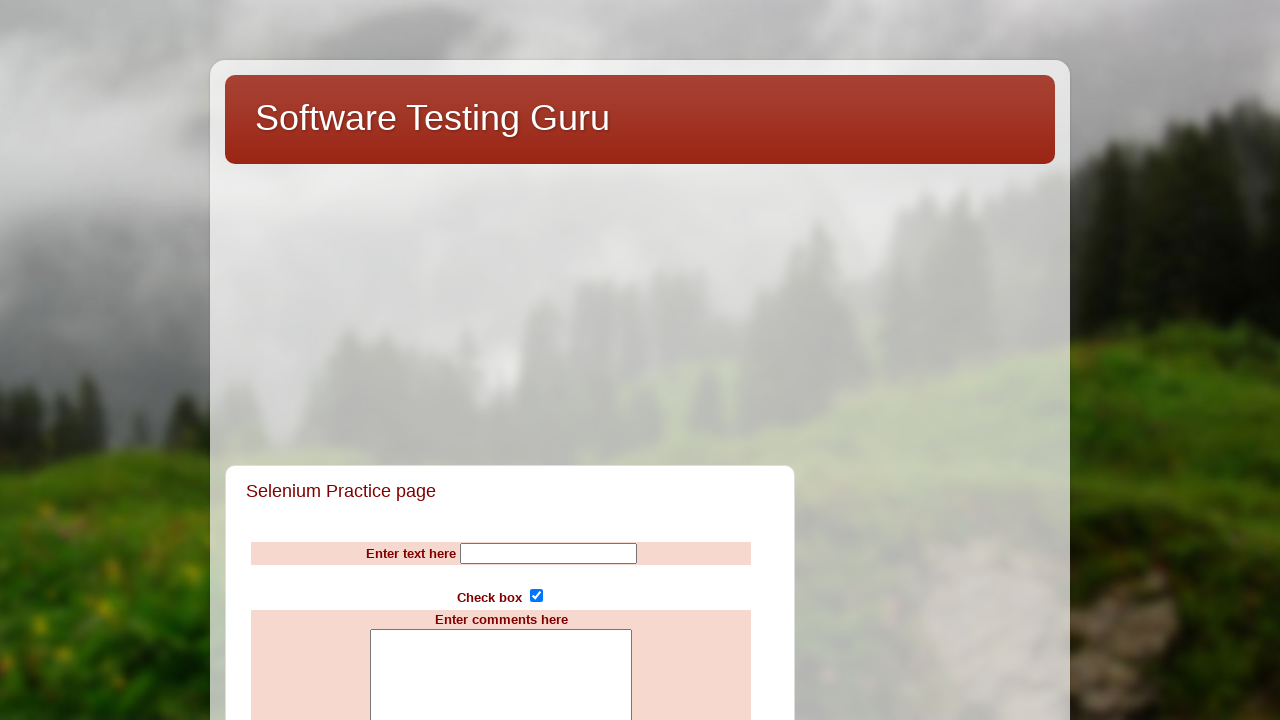

Filled name field with 'swami' on input[name='Name']
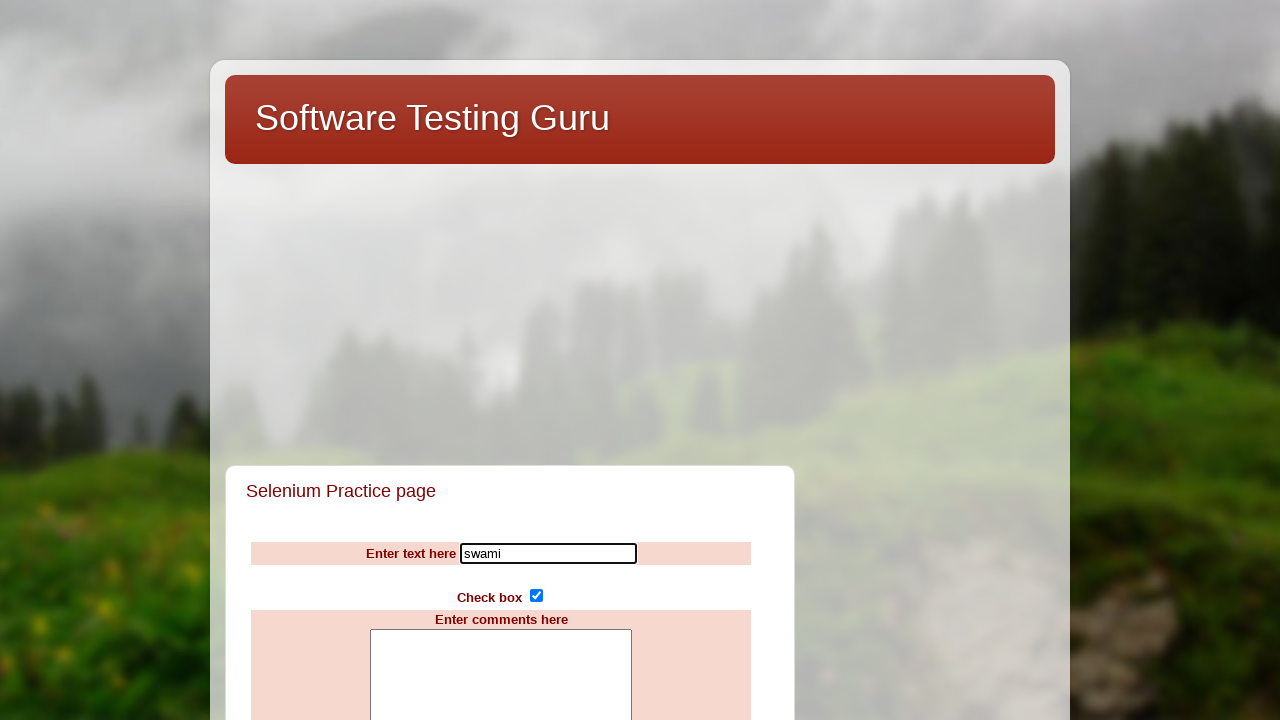

Clicked subscribe checkbox (first click) at (536, 596) on input[name='subscribe']
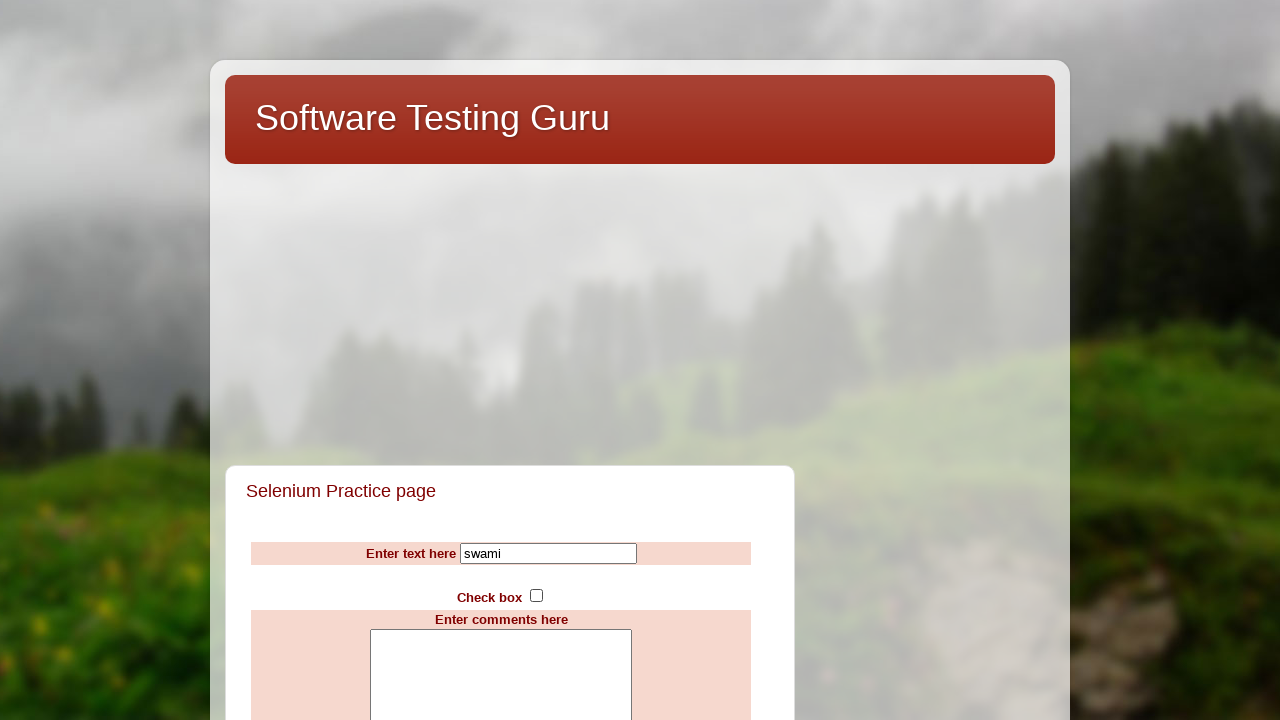

Clicked subscribe checkbox (second click) at (536, 596) on input[name='subscribe']
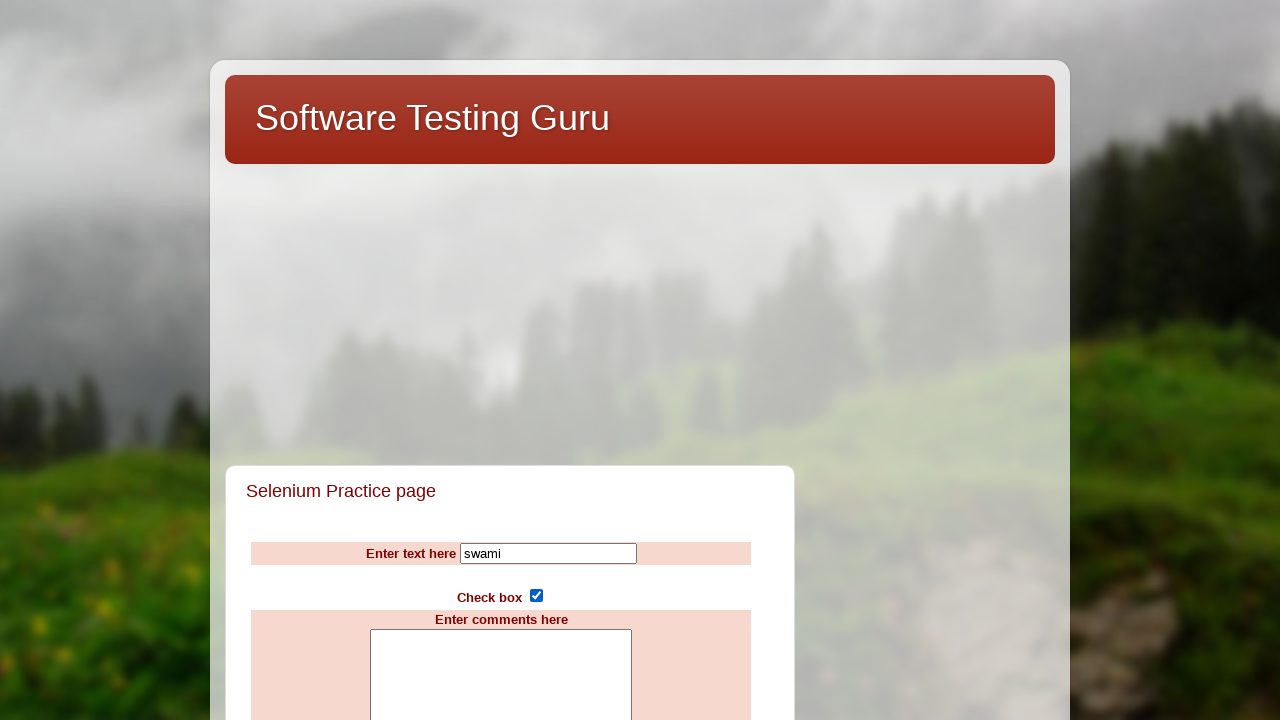

Filled comments field with 'love' on textarea[name='comments']
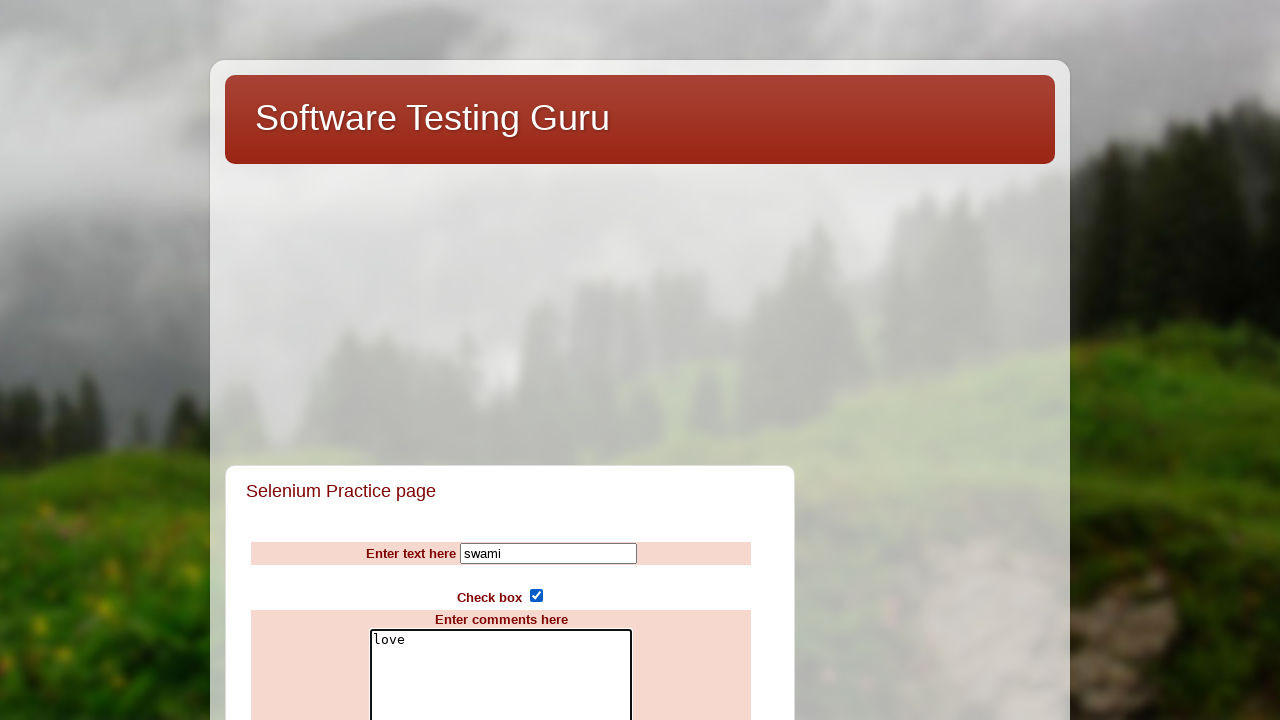

Selected 'HP' from multi-select dropdown on //*[@multiple='multiple']
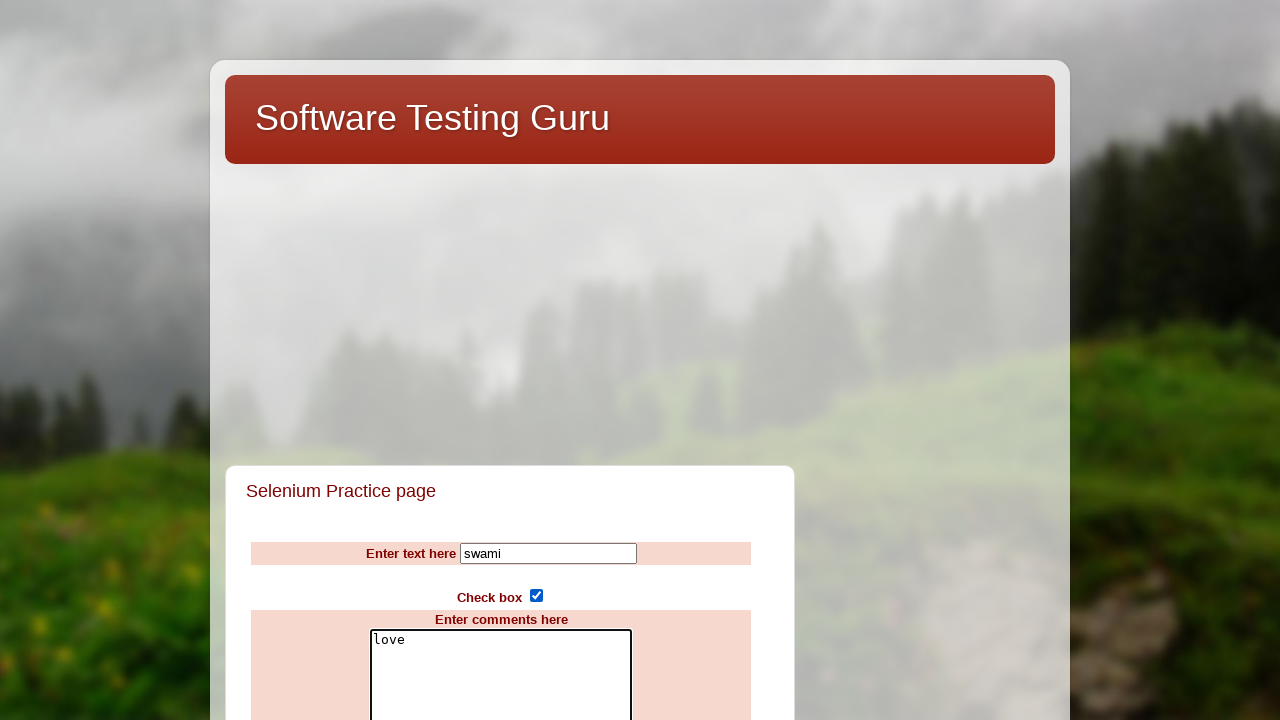

Filled password field with '111111111' on input[name='pwd']
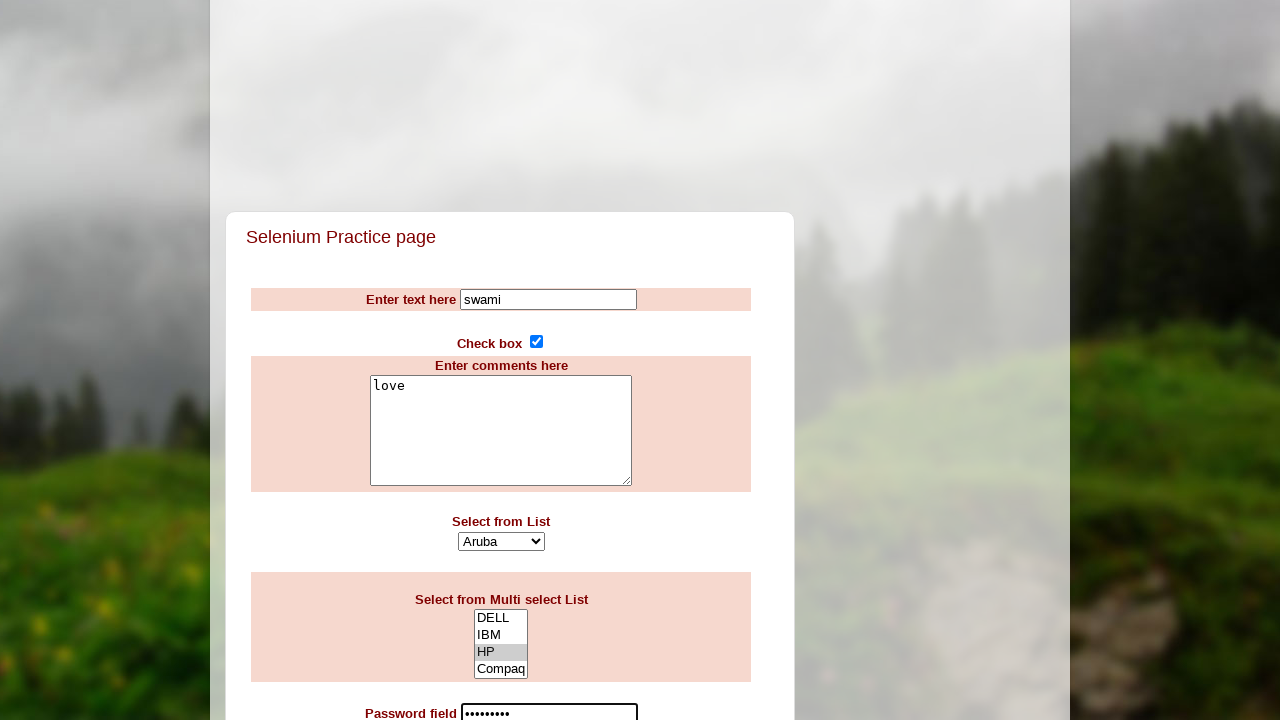

Clicked rating radio button at (511, 360) on input[name='rating']
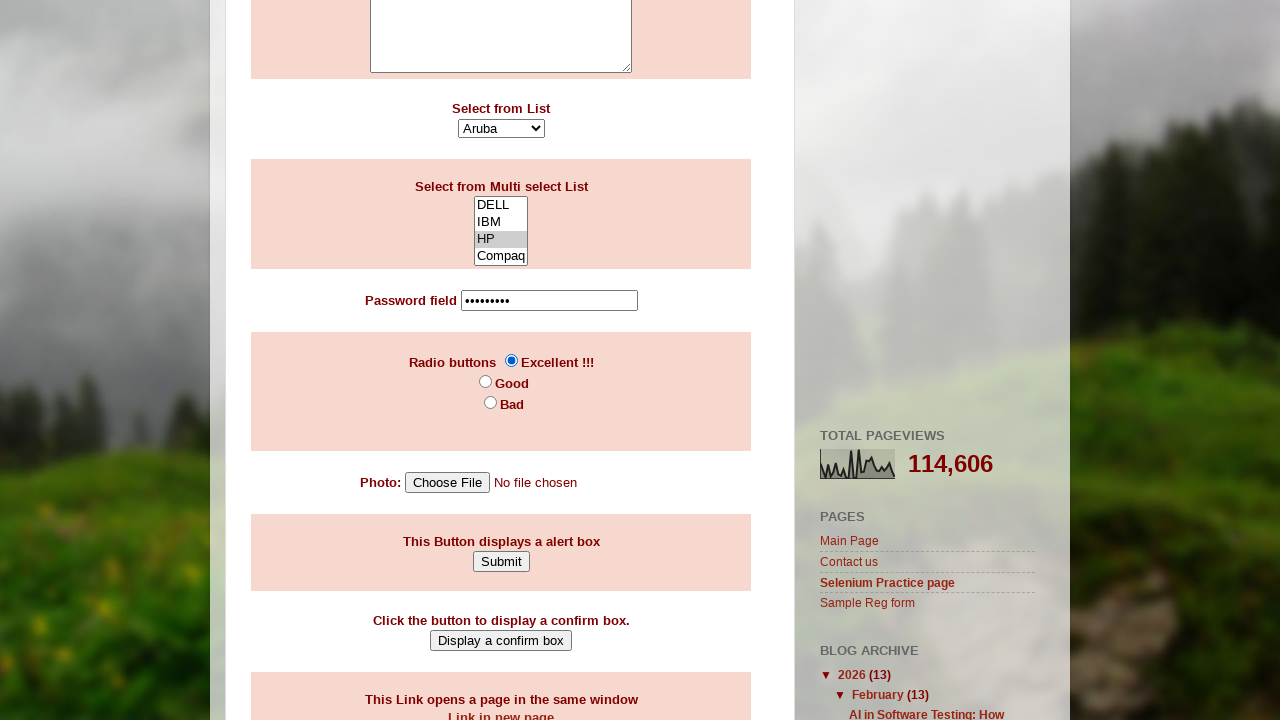

Set up dialog handler to accept alerts
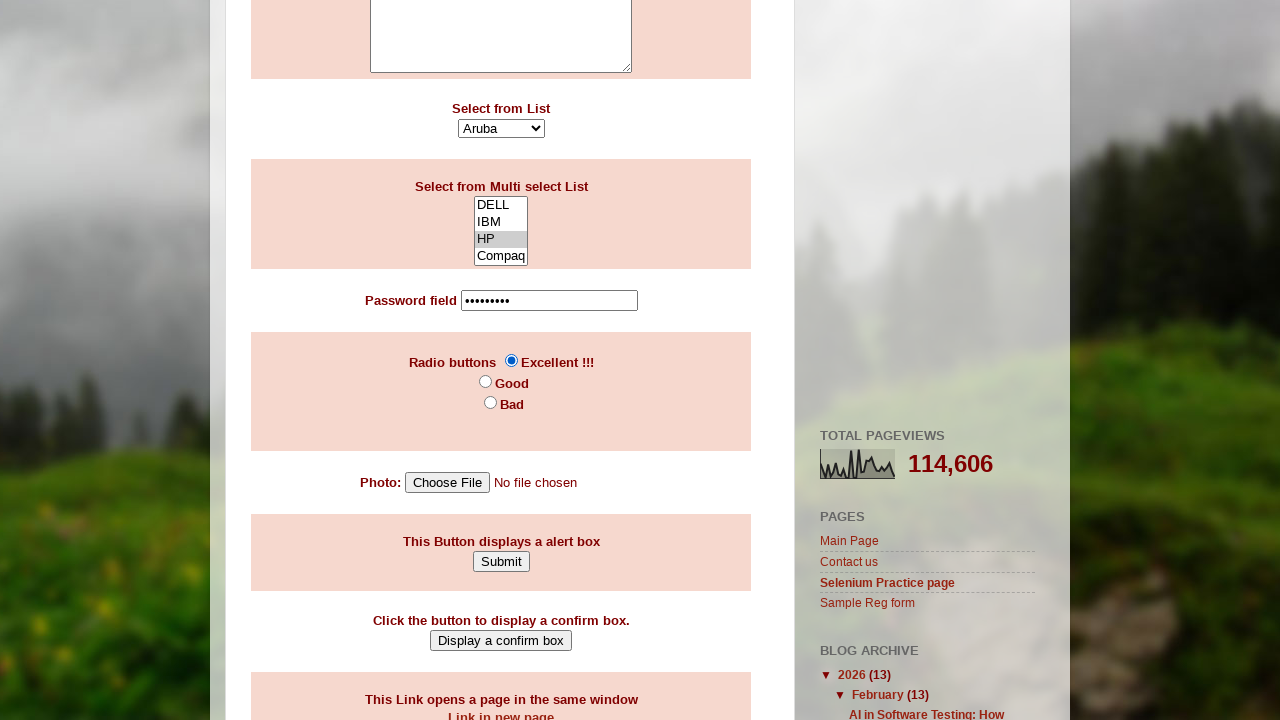

Clicked Submit button and accepted alert at (501, 561) on (//input[@value='Submit'])[1]
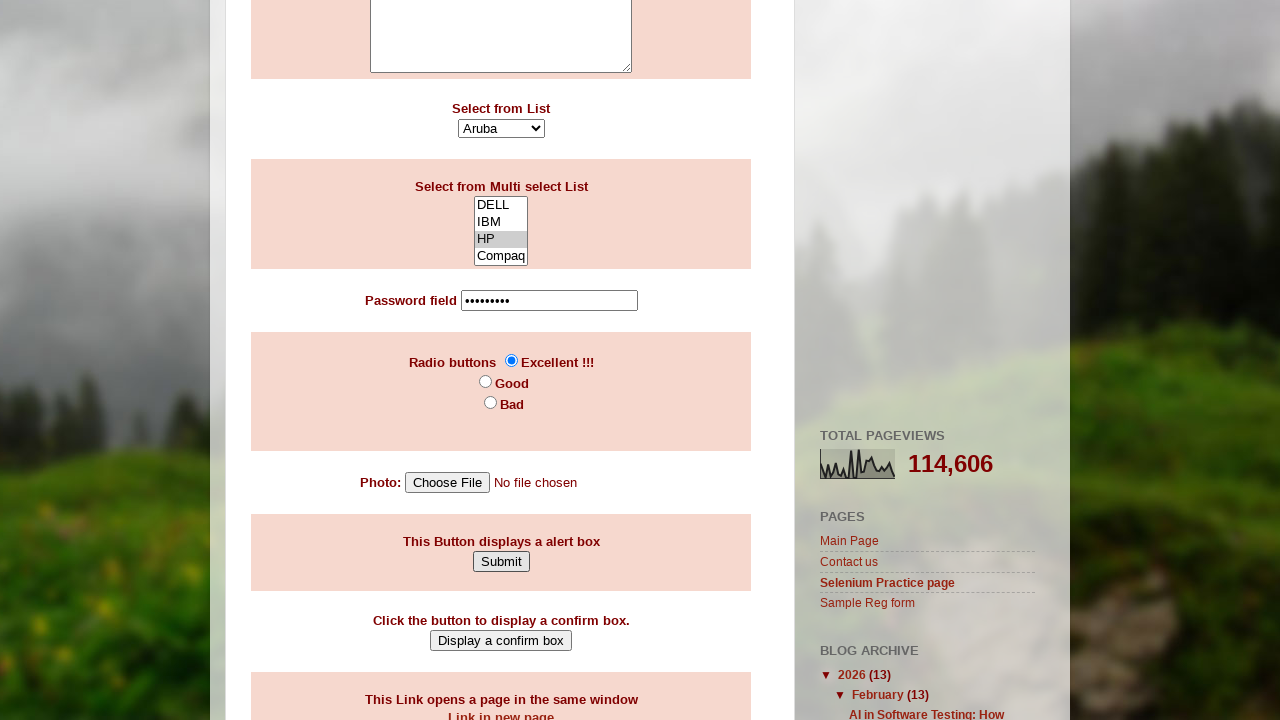

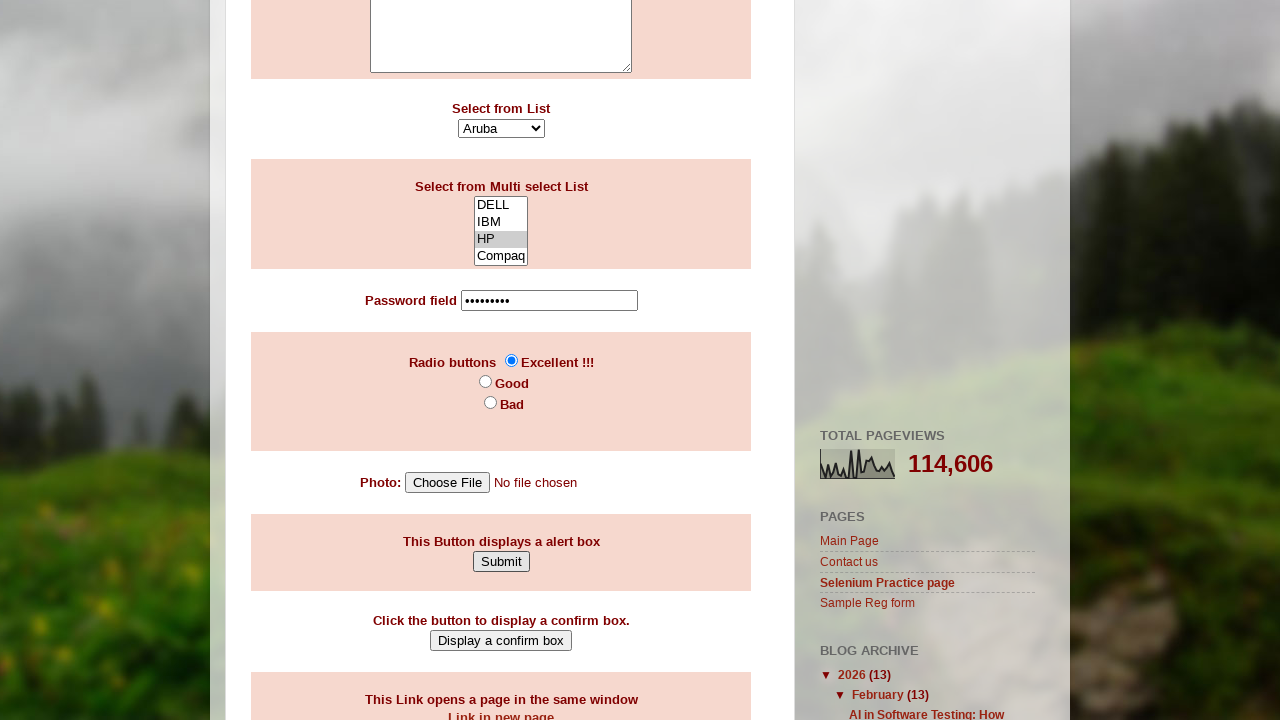